Tests dropdown selection by selecting Option 1 using index

Starting URL: https://the-internet.herokuapp.com/dropdown

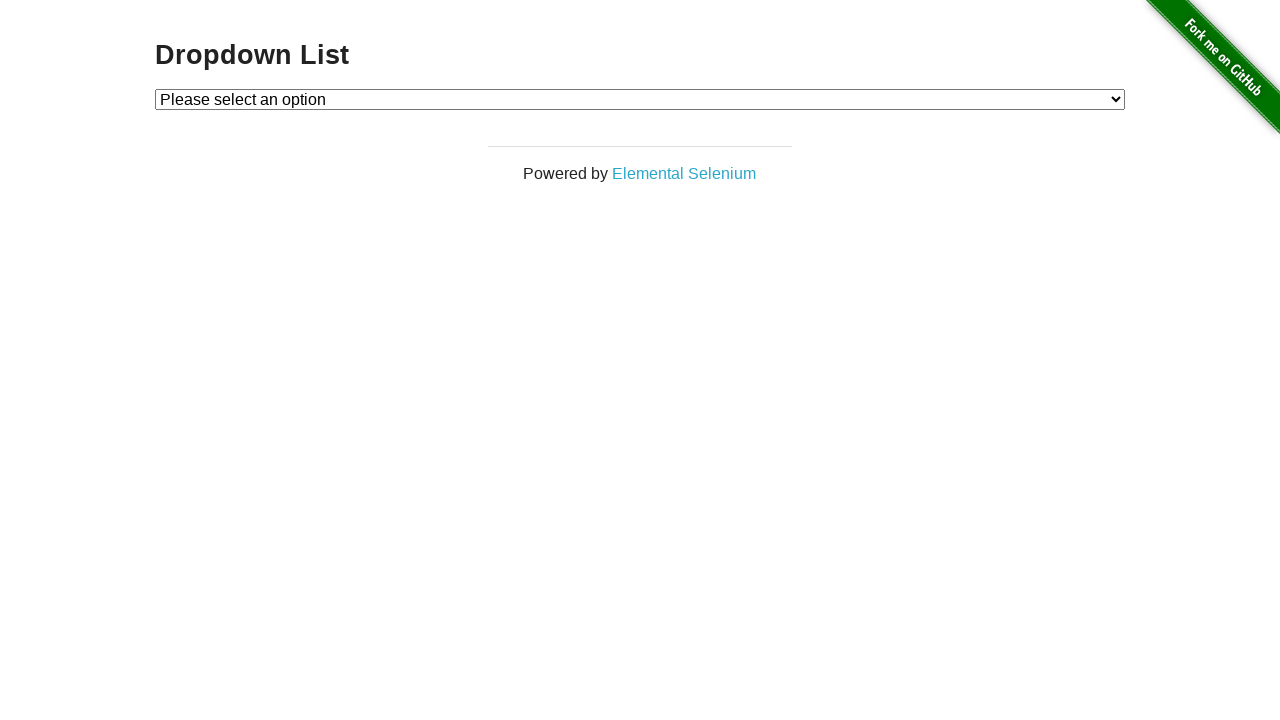

Navigated to dropdown page
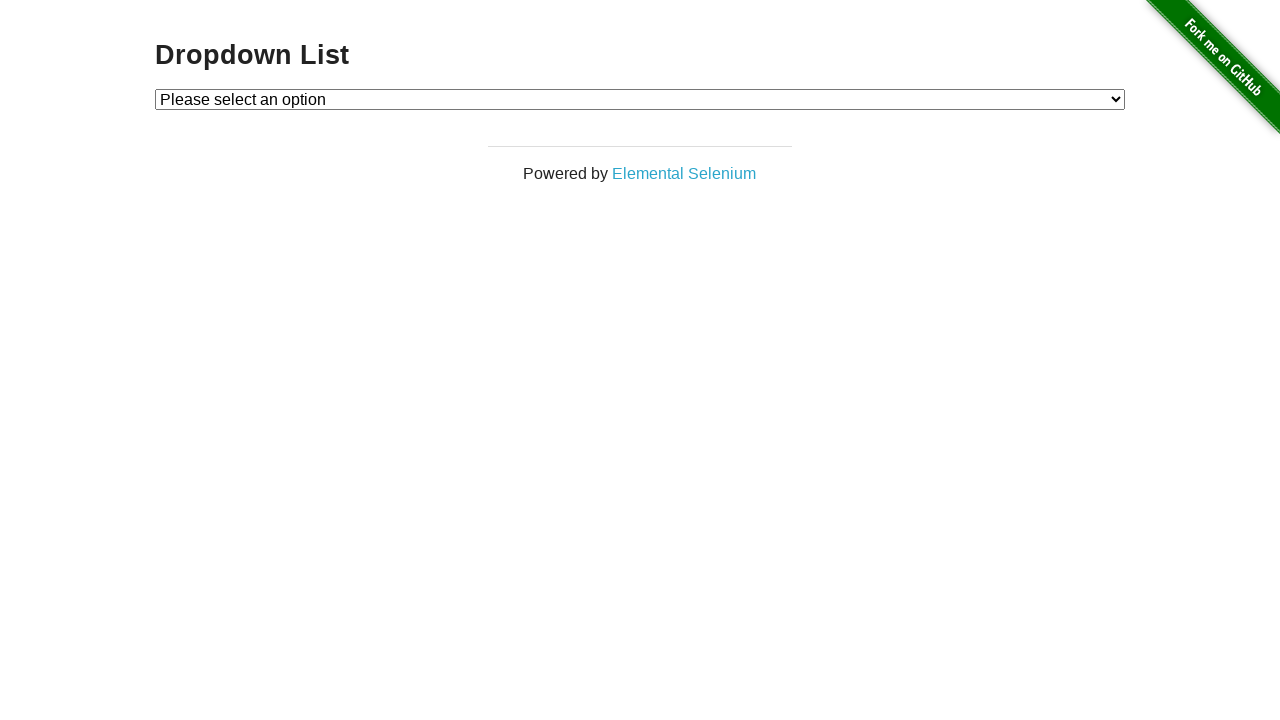

Located dropdown element
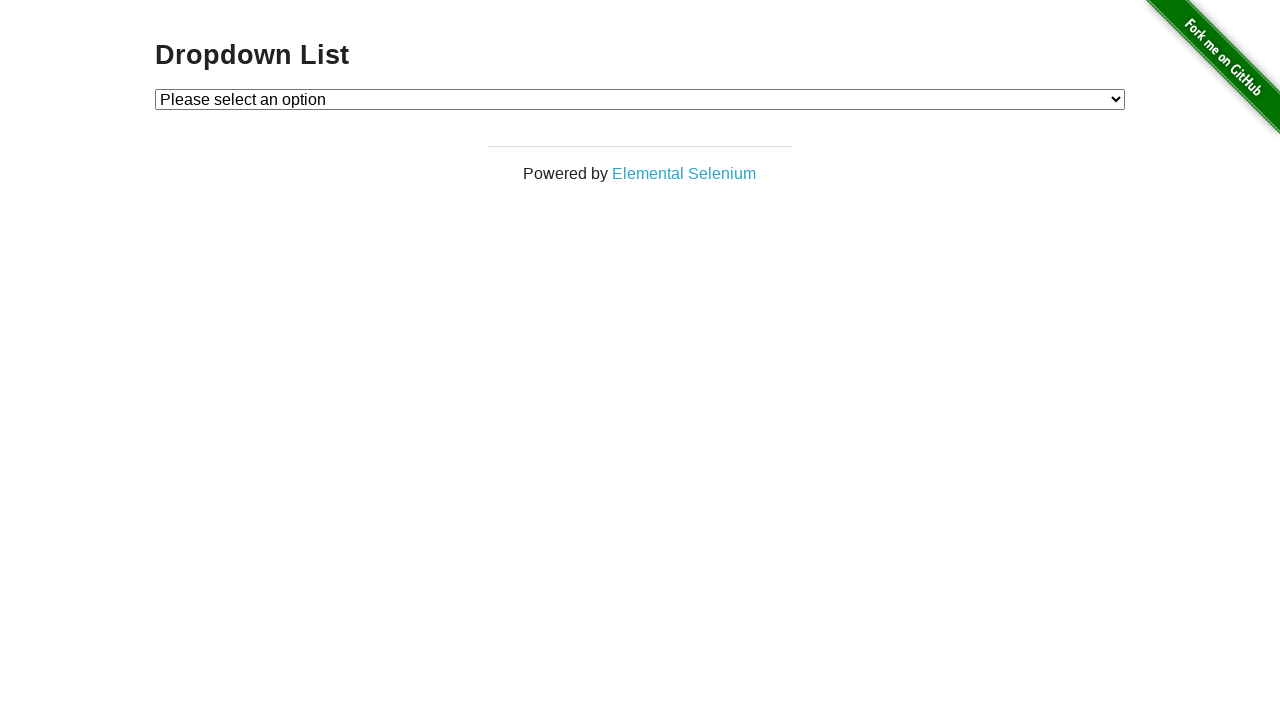

Selected Option 1 using index on select#dropdown
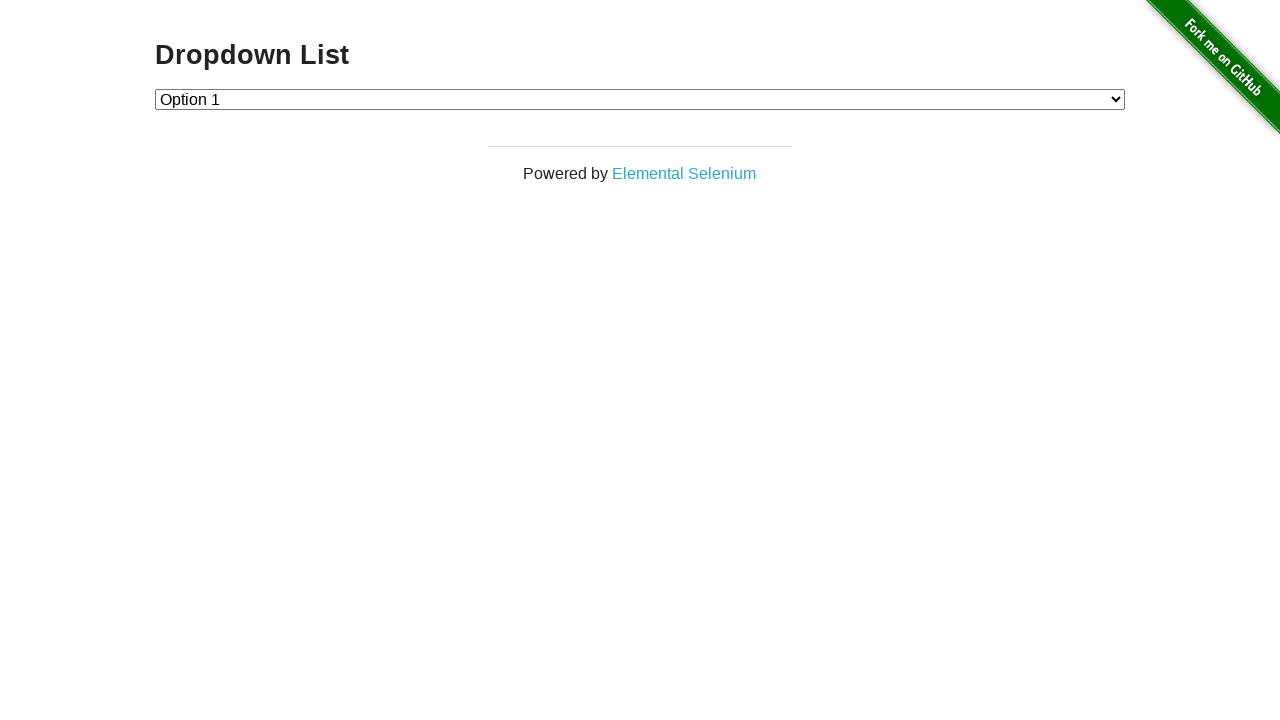

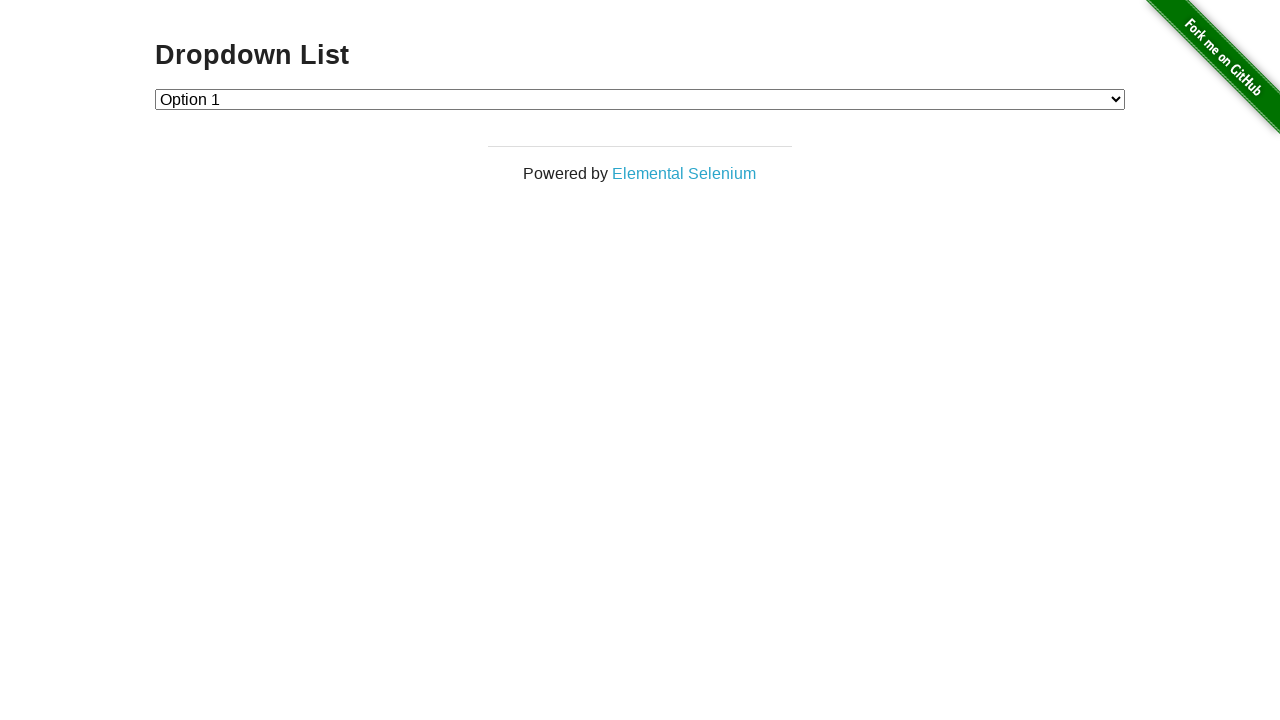